Tests concatenation of numbers by selecting Concatenate operation, entering two numbers, and clicking calculate

Starting URL: https://testsheepnz.github.io/BasicCalculator.html

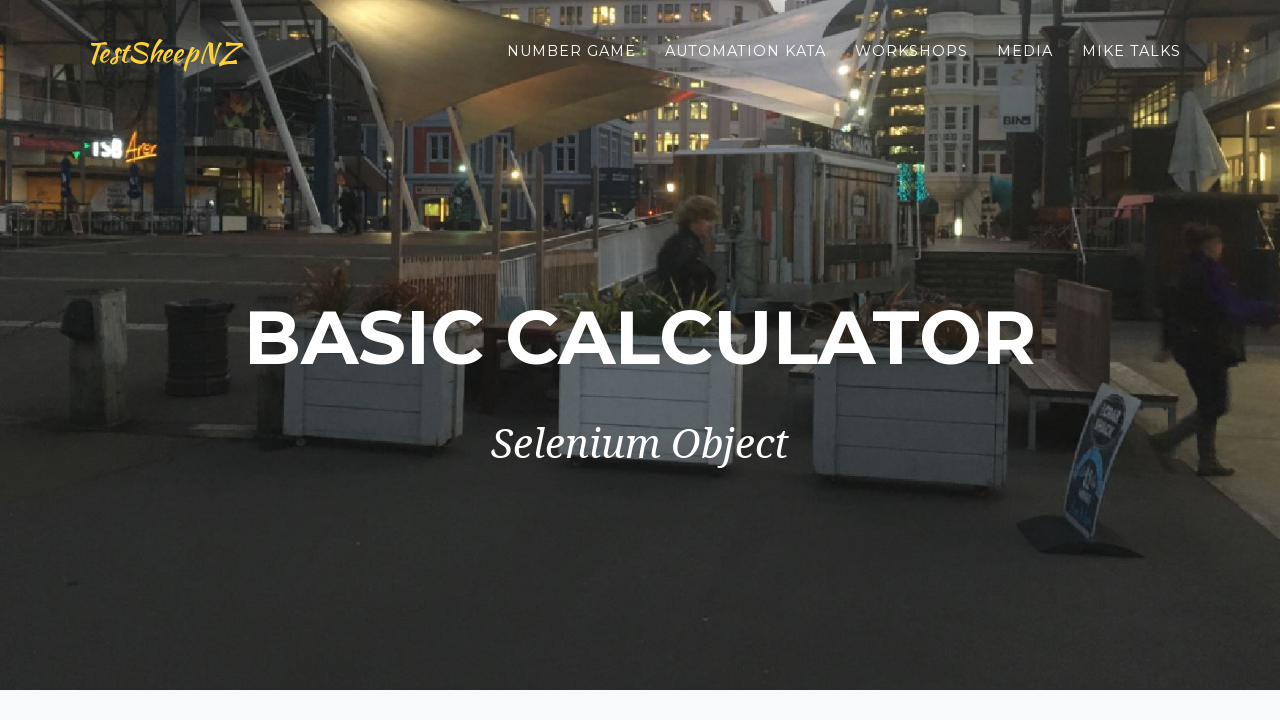

Selected 'Concatenate' operation from dropdown on #selectOperationDropdown
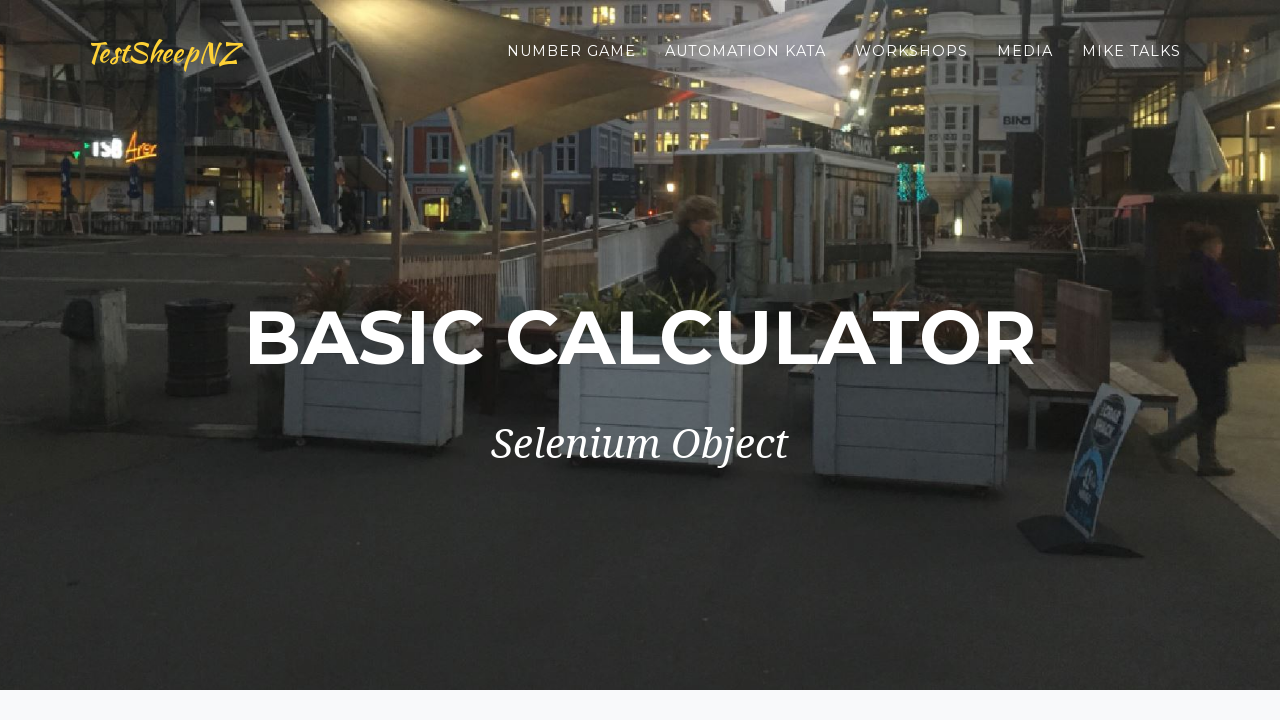

Entered first number '1' in number1Field on #number1Field
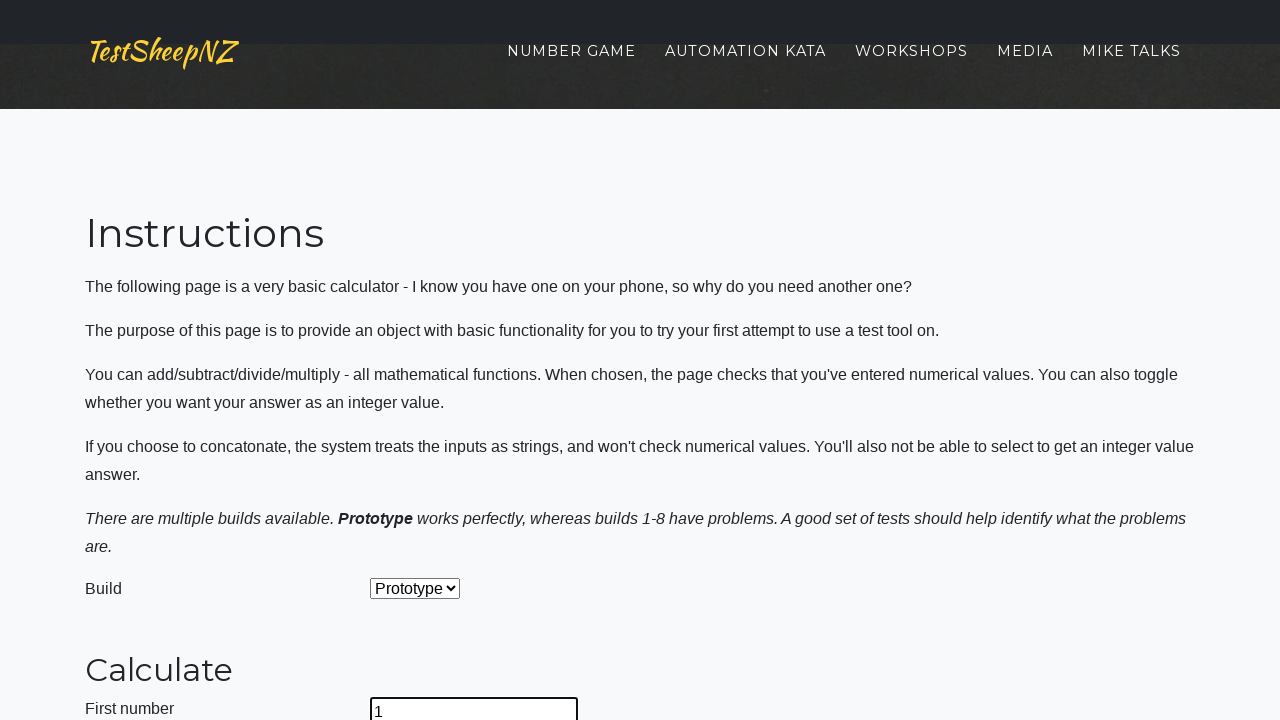

Entered second number '2' in number2Field on #number2Field
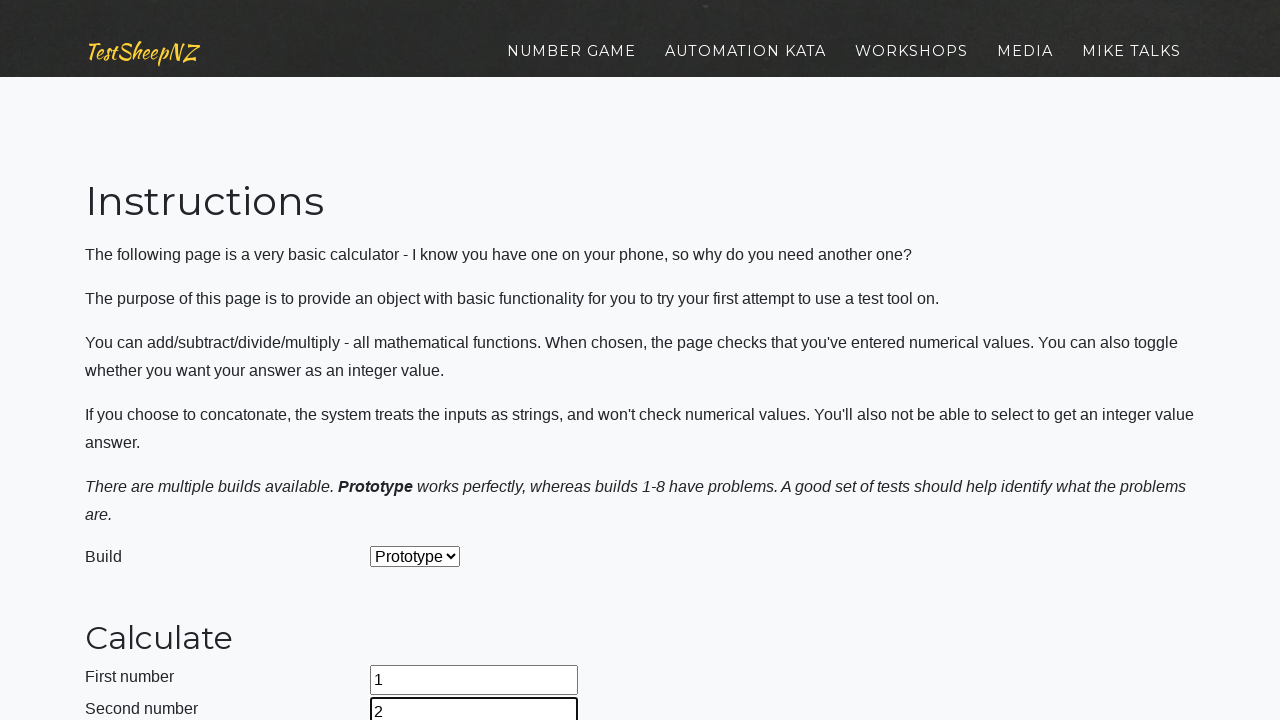

Clicked calculate button at (422, 383) on #calculateButton
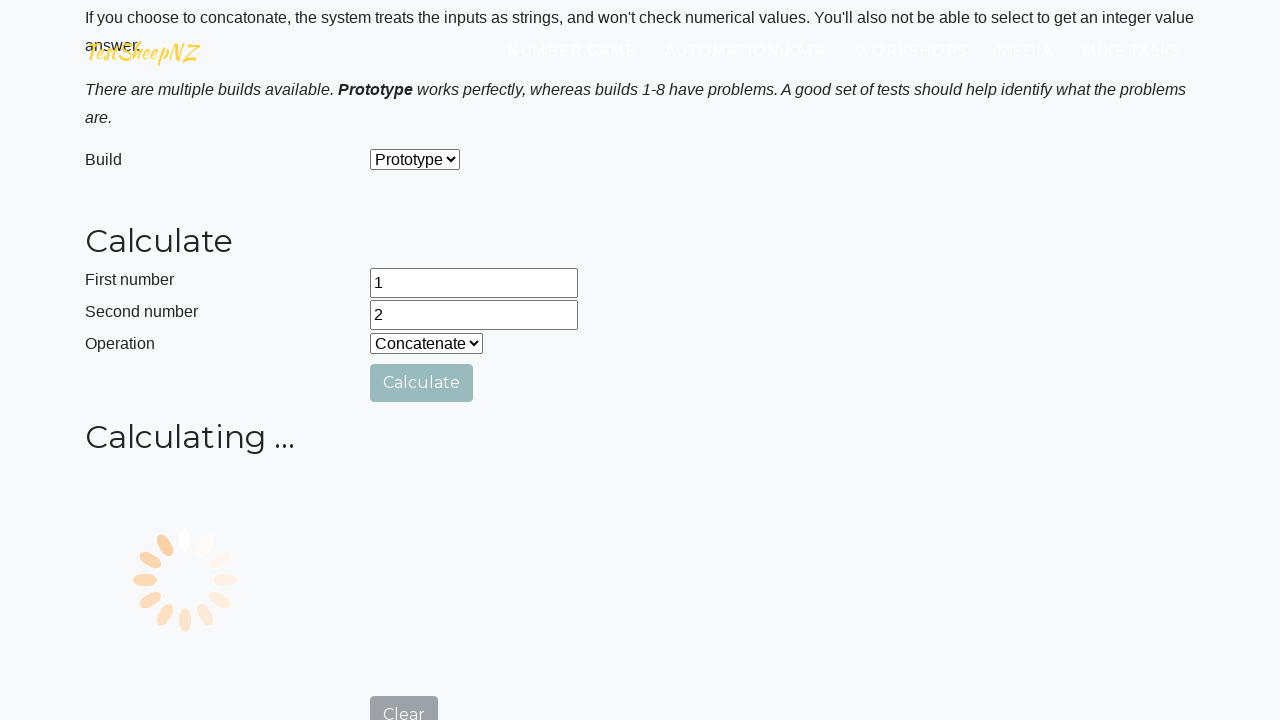

Waited for result field to appear
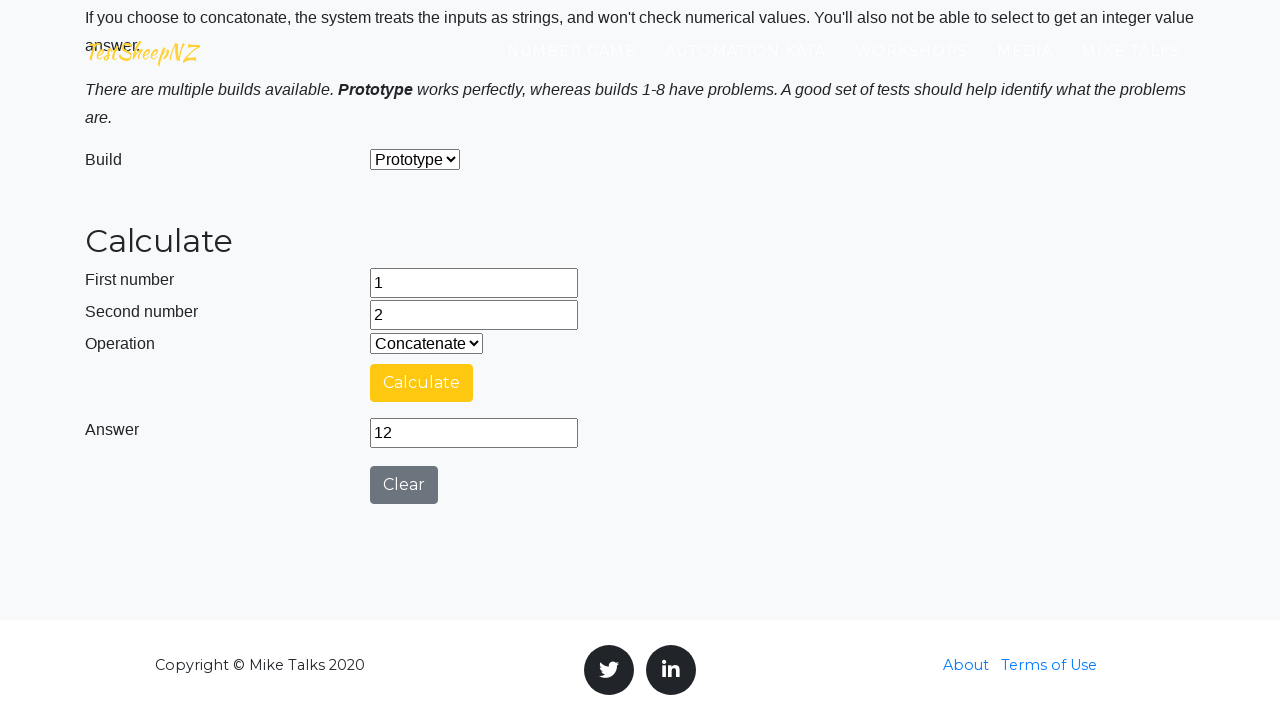

Retrieved result value: '12'
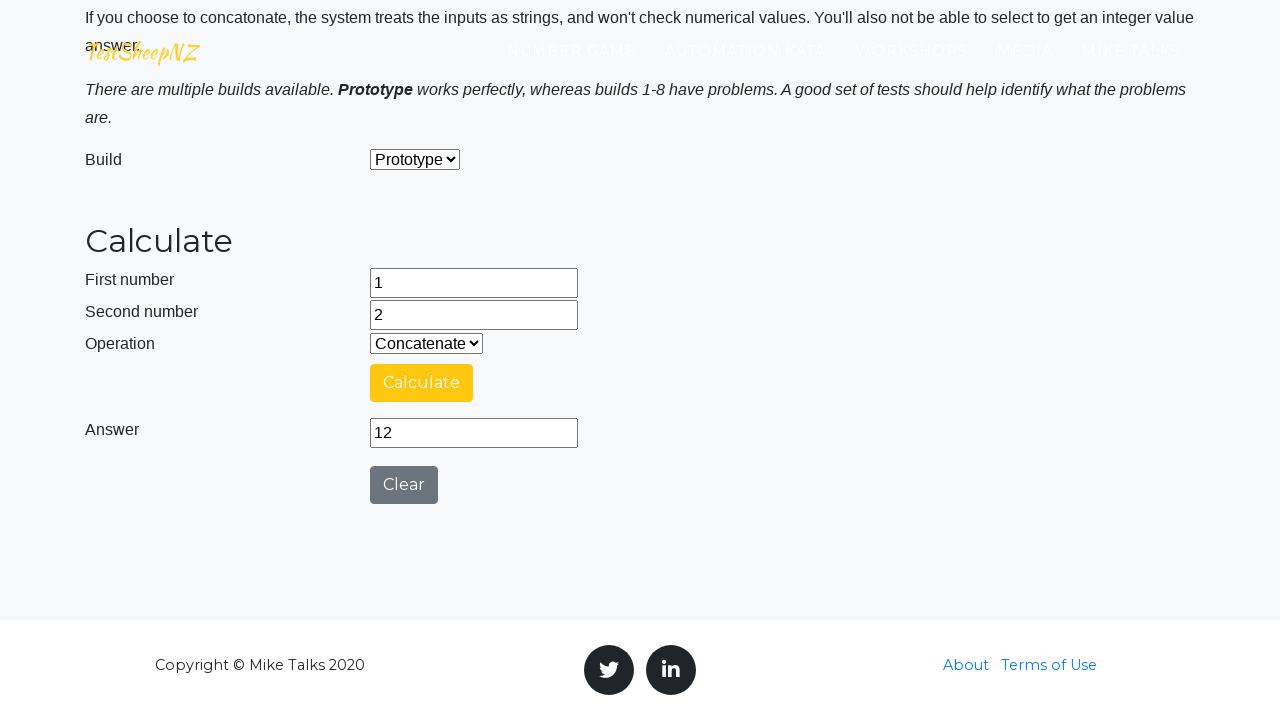

Verified result equals '12' - test passed
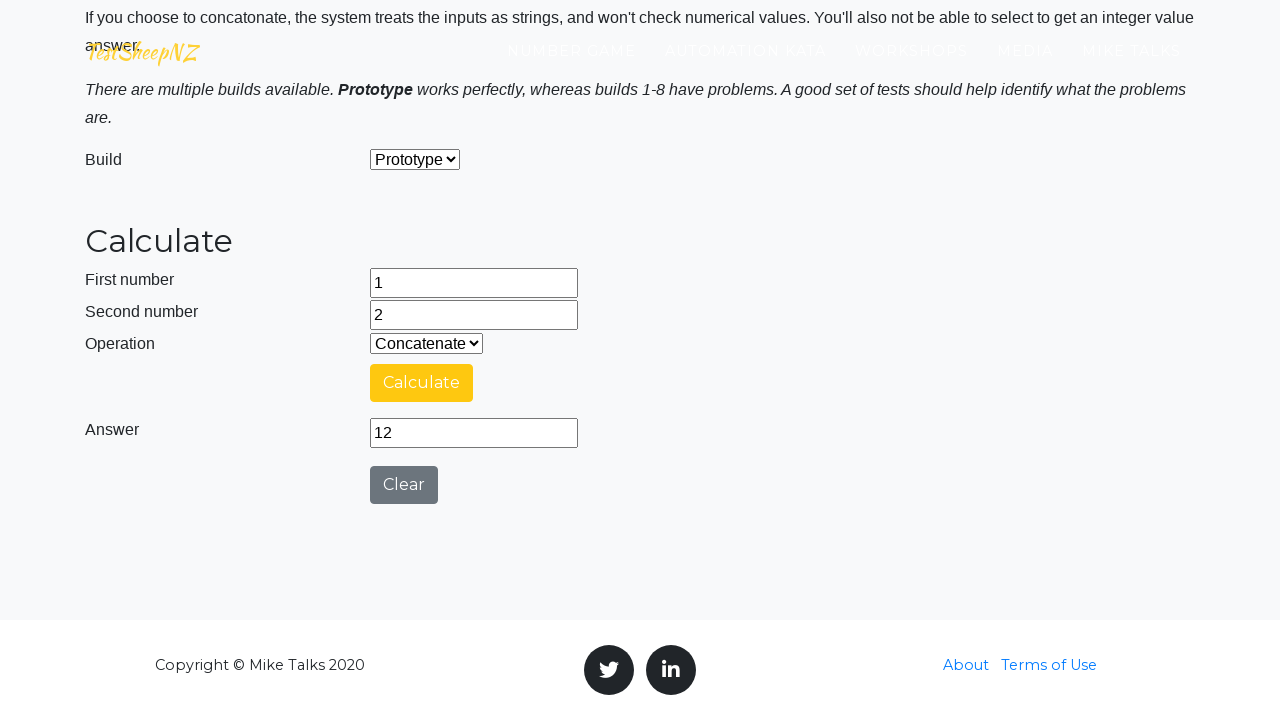

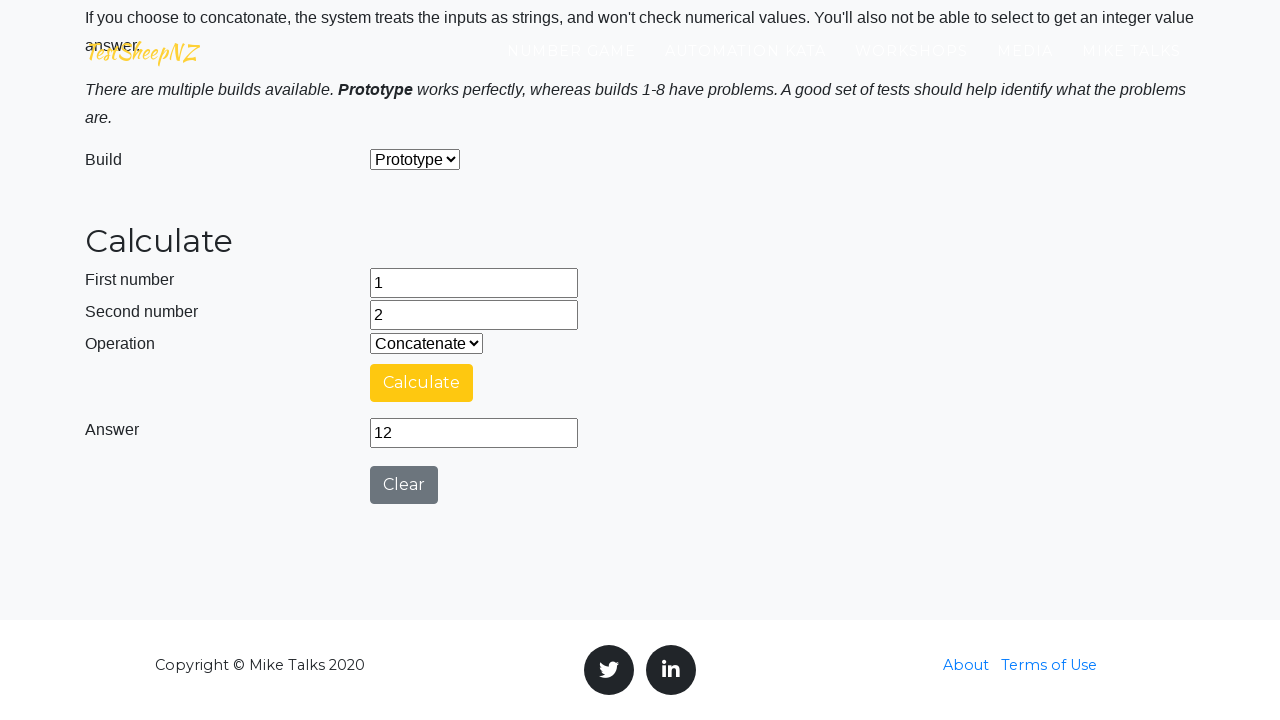